Tests multi-select dropdown functionality by selecting multiple options using different selection methods (by index, value, and visible text), then deselecting them using corresponding deselect methods.

Starting URL: https://www.lambdatest.com/selenium-playground/select-dropdown-demo

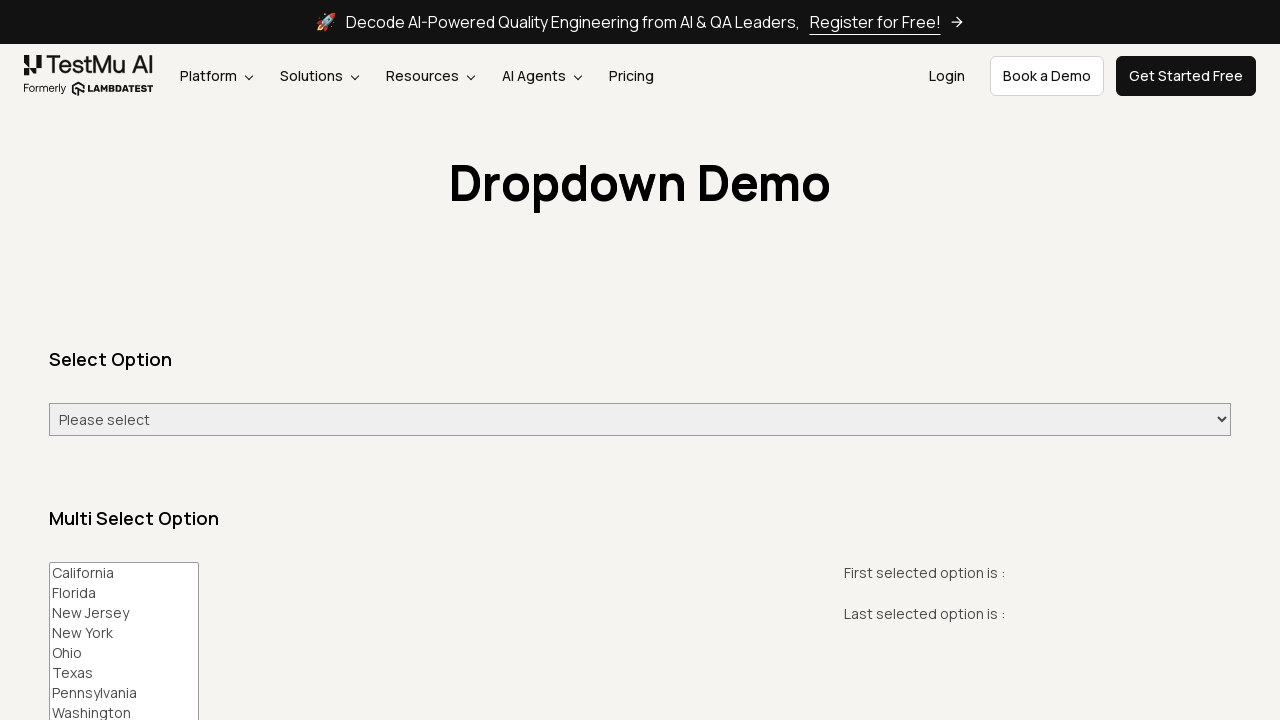

Multi-select dropdown loaded and visible
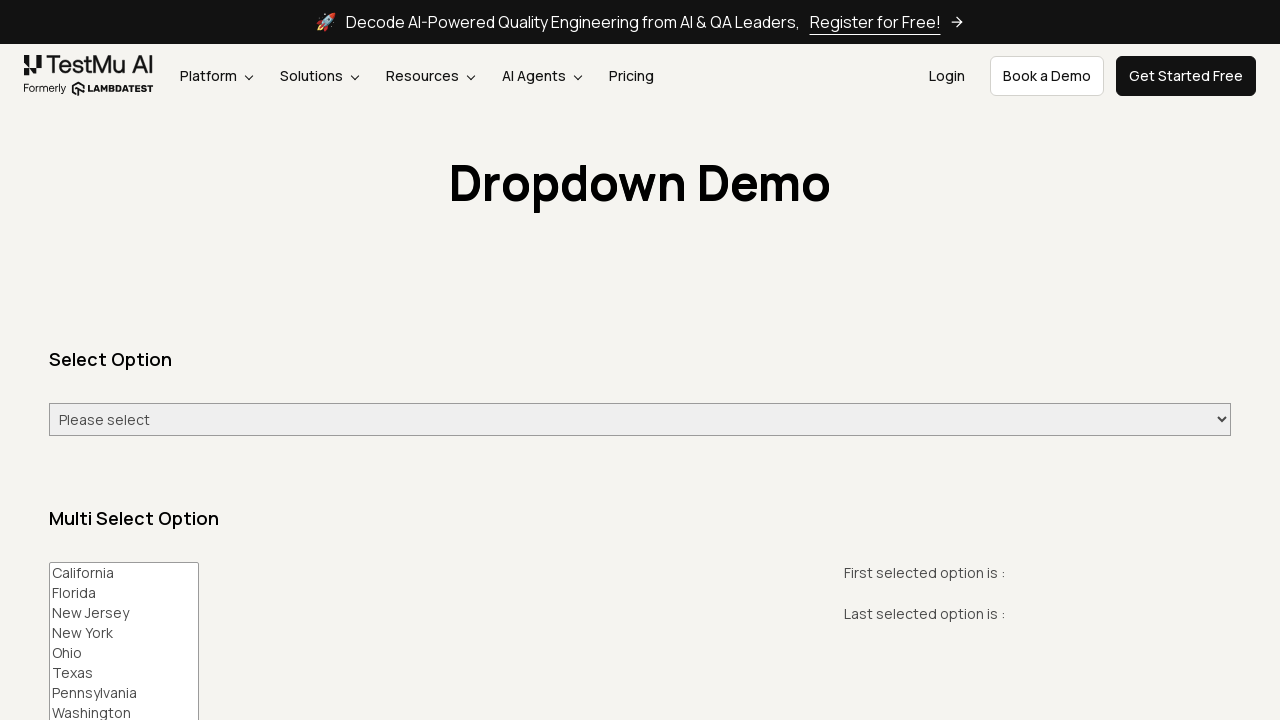

Selected first option by index on select[name='States']
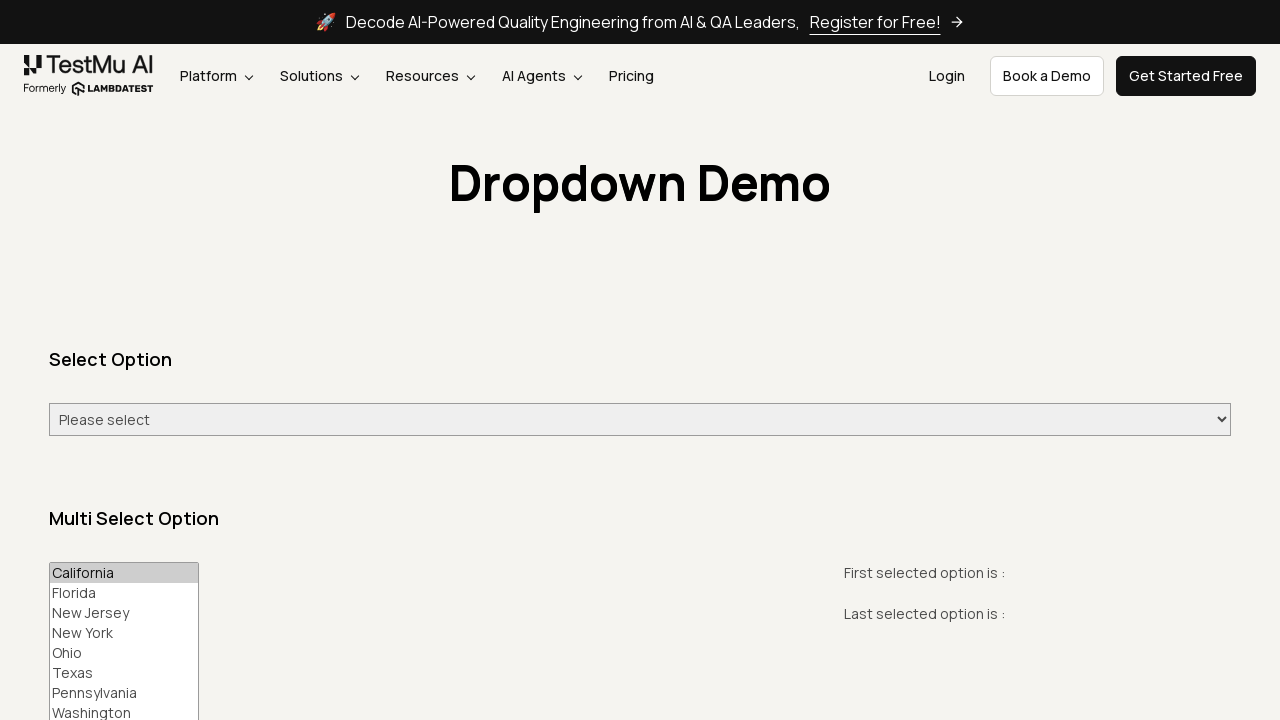

Selected Florida by value on select[name='States']
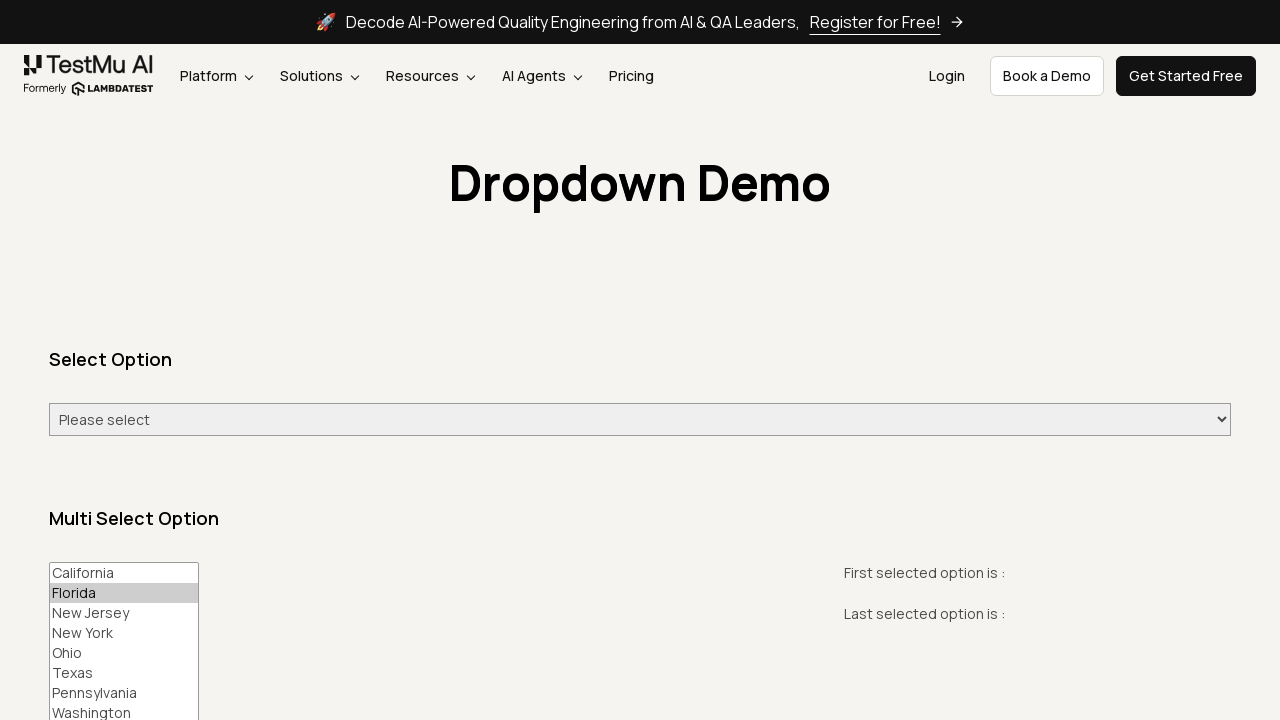

Selected Ohio by visible text on select[name='States']
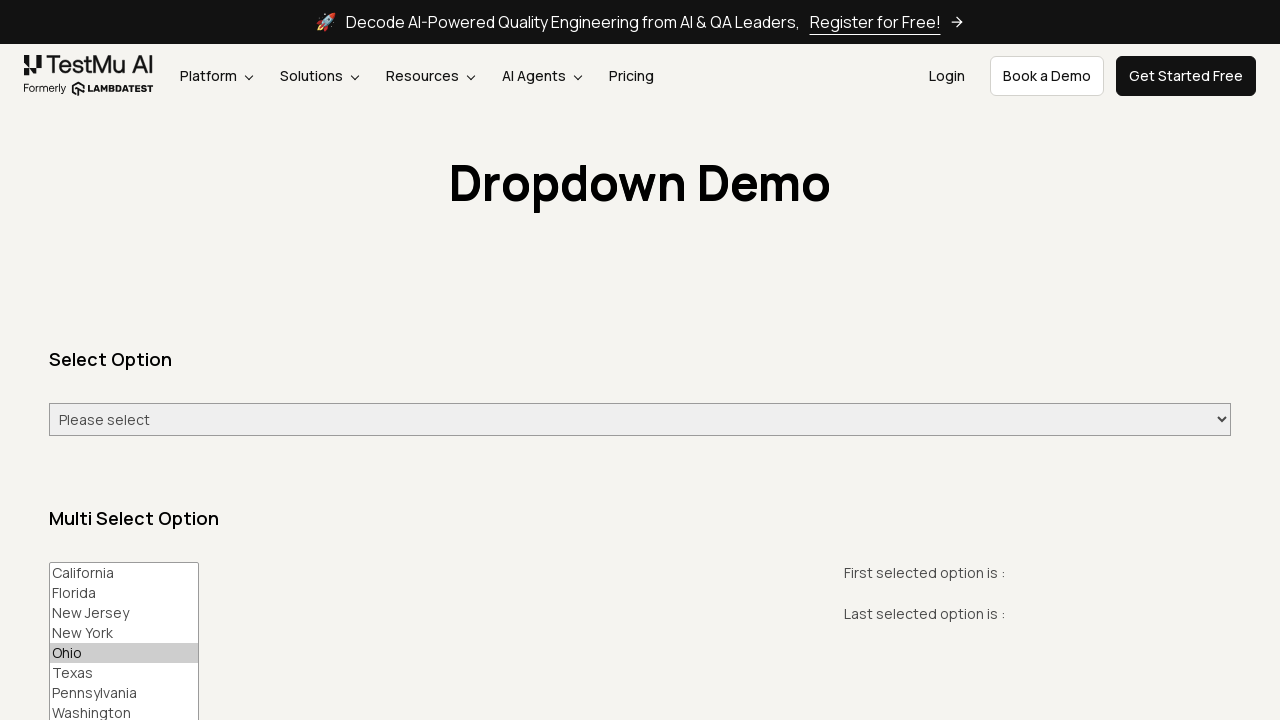

Selected Washington by value on select[name='States']
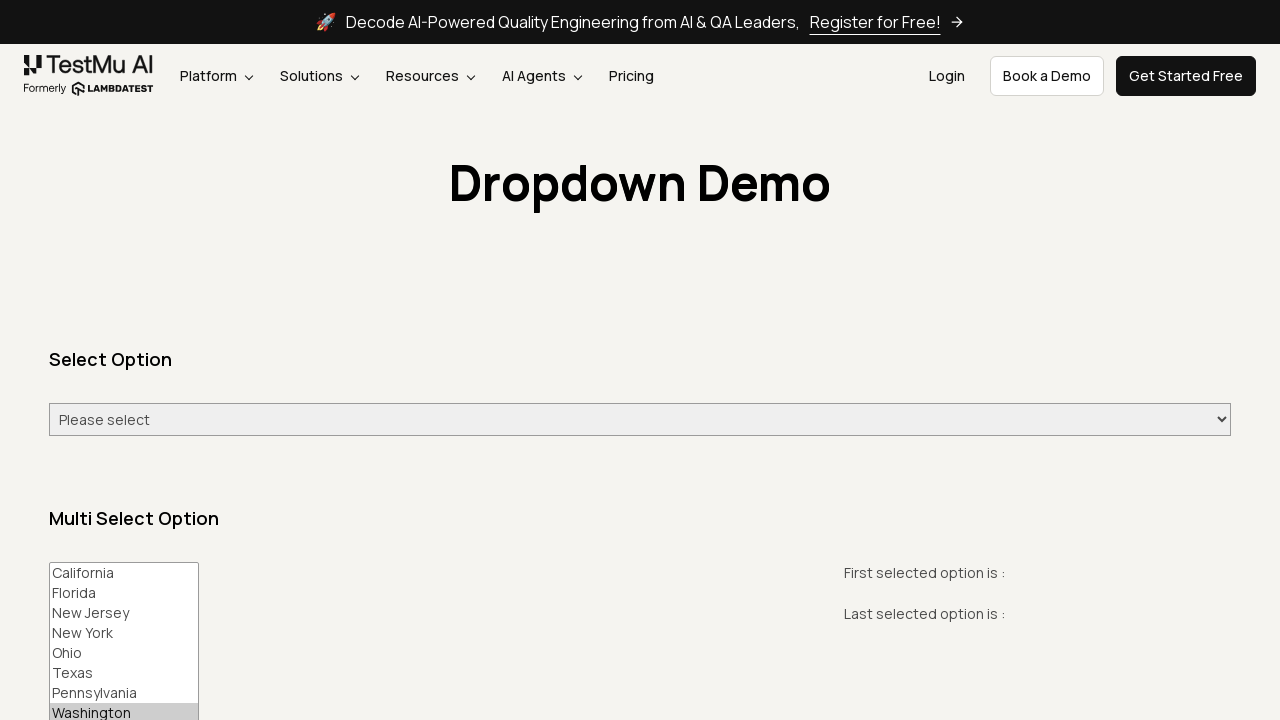

Waited 500ms to observe all selections
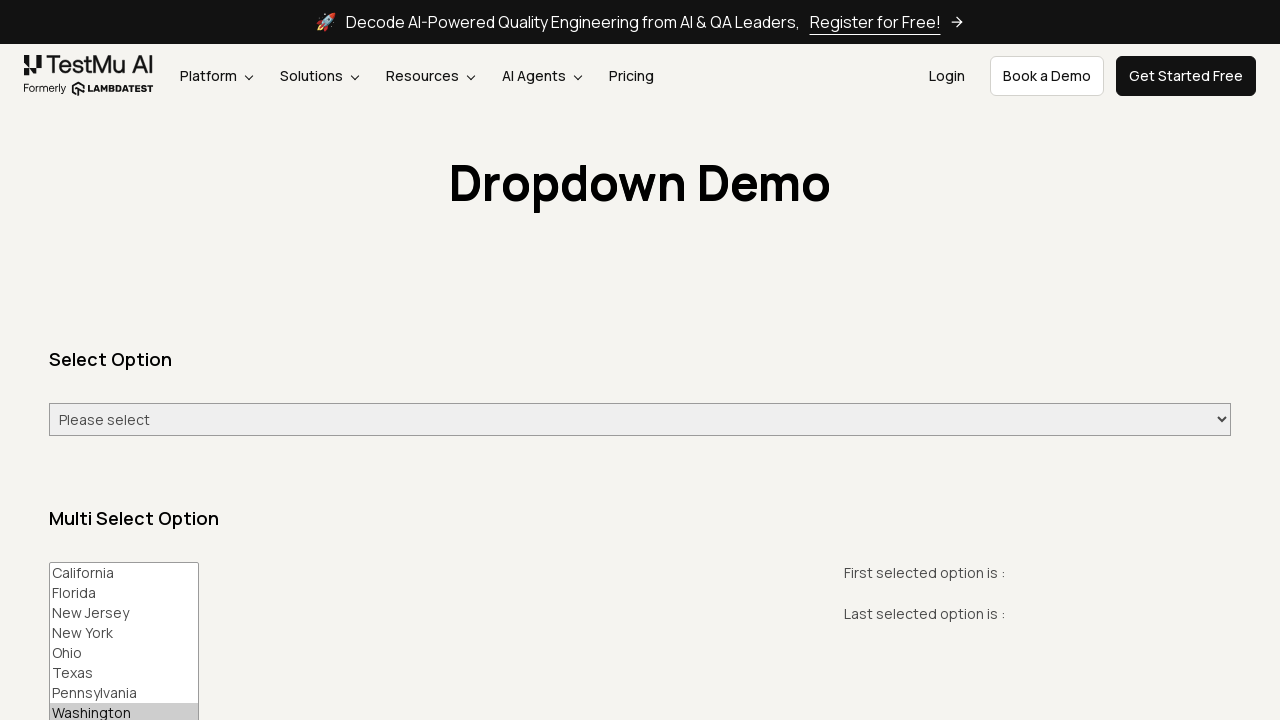

Deselected first option, keeping Florida, Ohio, and Washington selected on select[name='States']
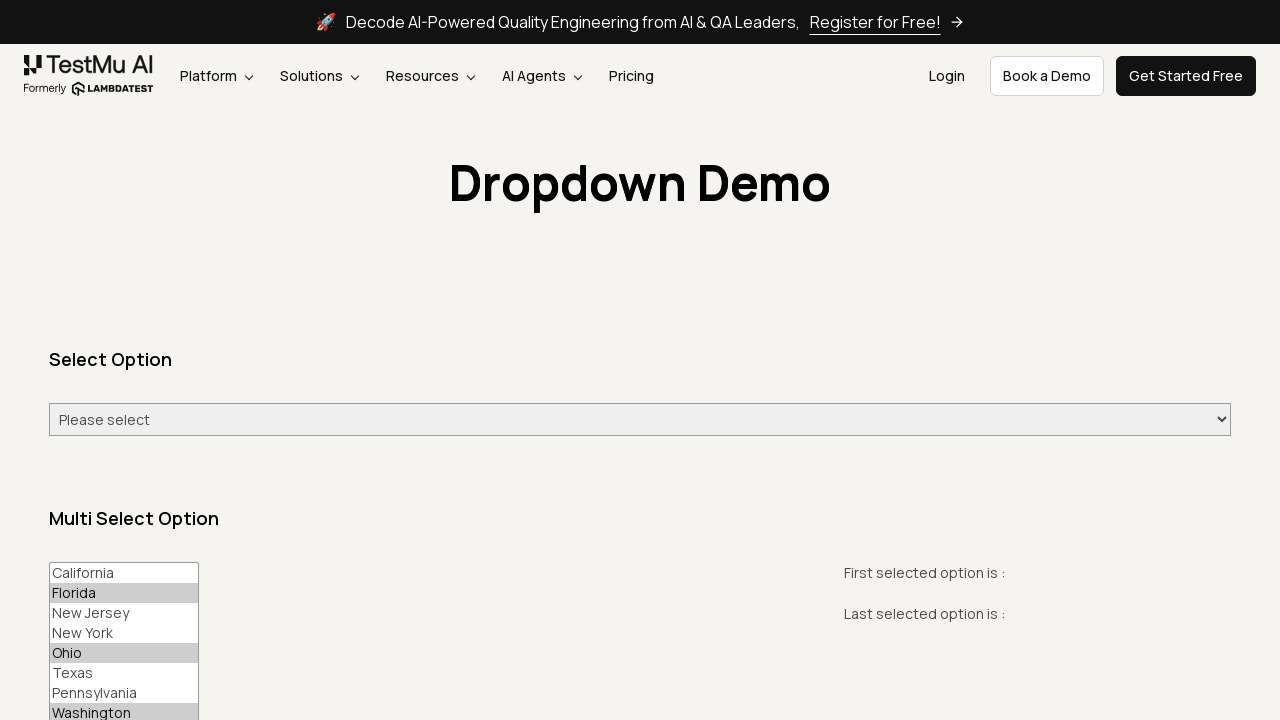

Deselected Florida, keeping only Ohio and Washington on select[name='States']
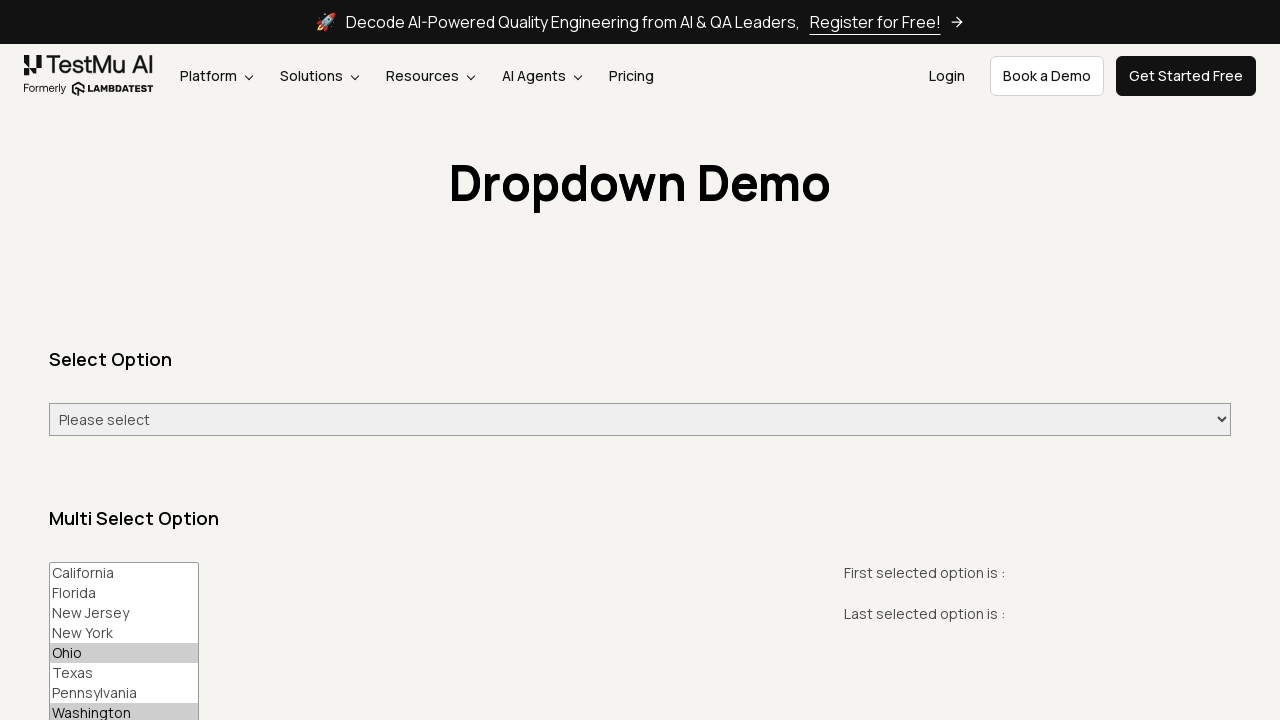

Deselected Ohio, keeping only Washington selected on select[name='States']
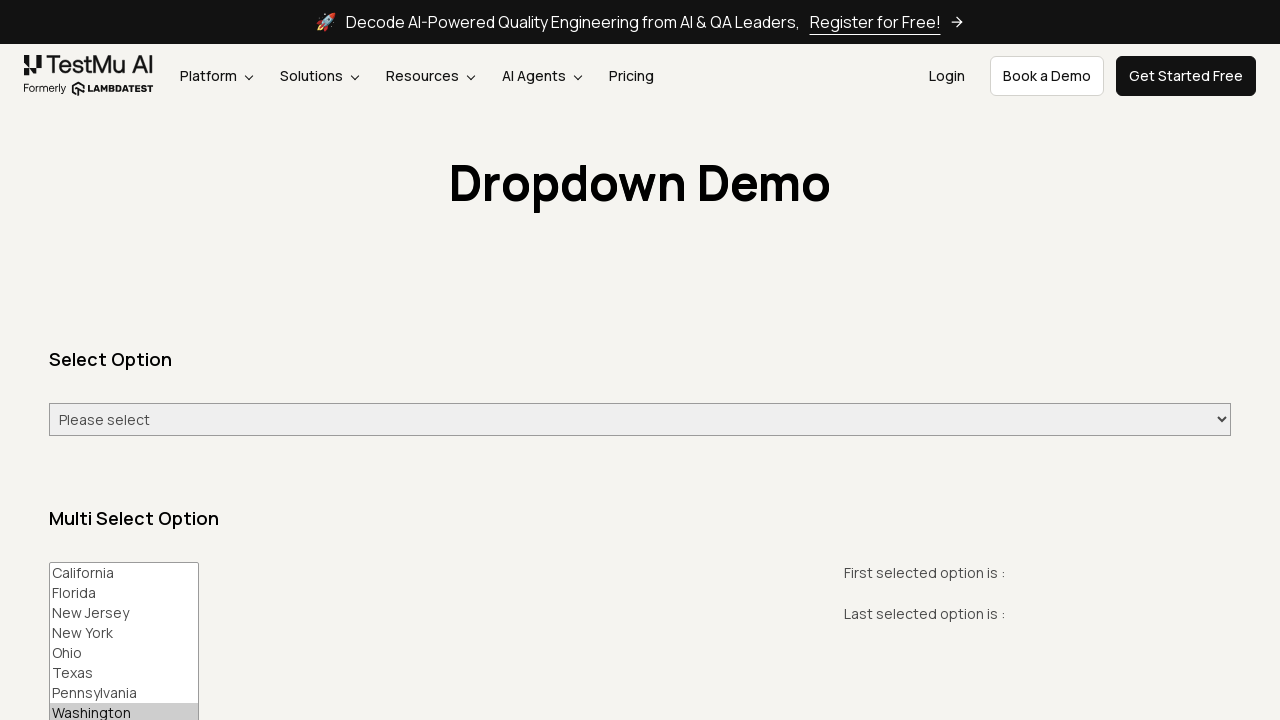

Deselected all options, clearing the multi-select dropdown
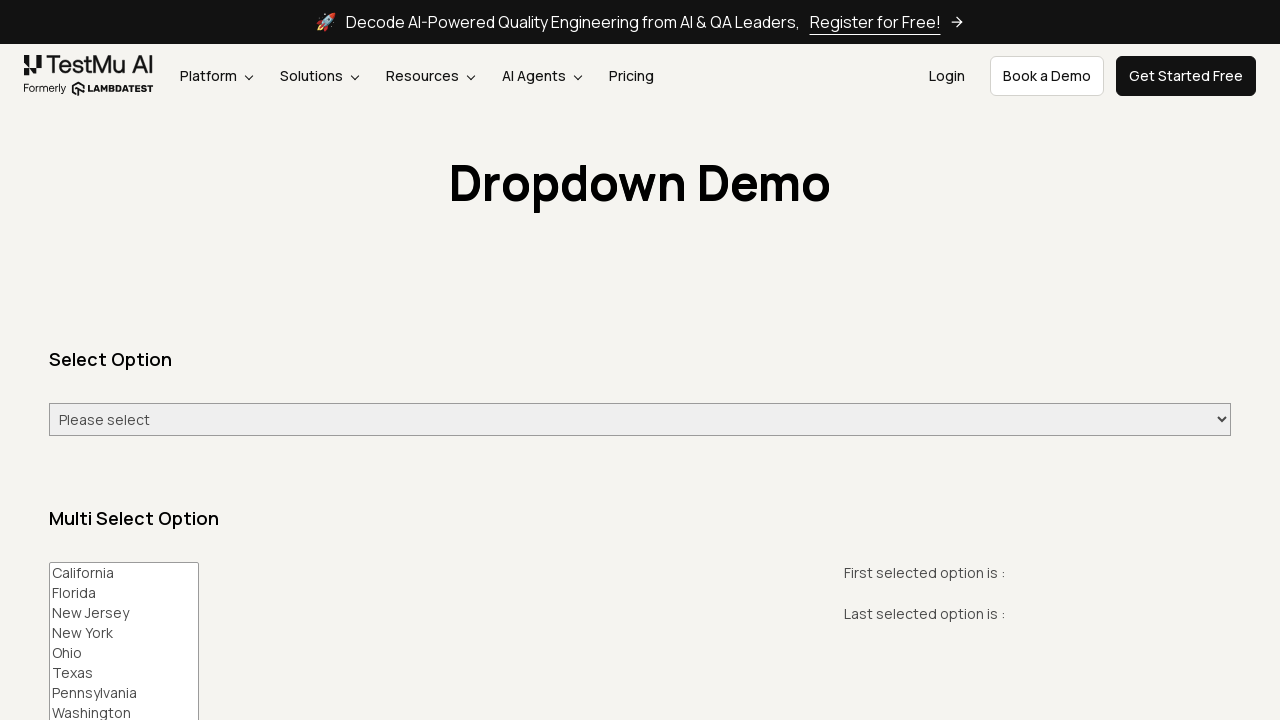

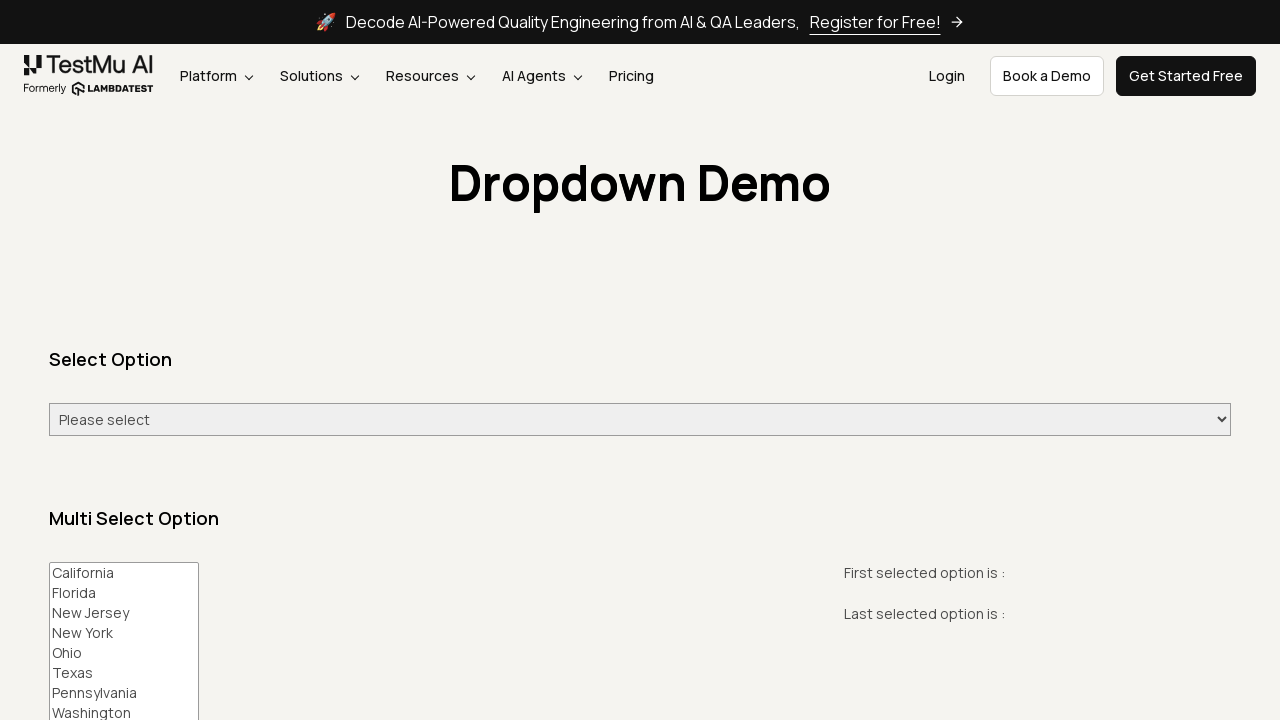